Tests that entering text in the input field and clicking the update button changes the button's text to match the input

Starting URL: http://www.uitestingplayground.com/textinput

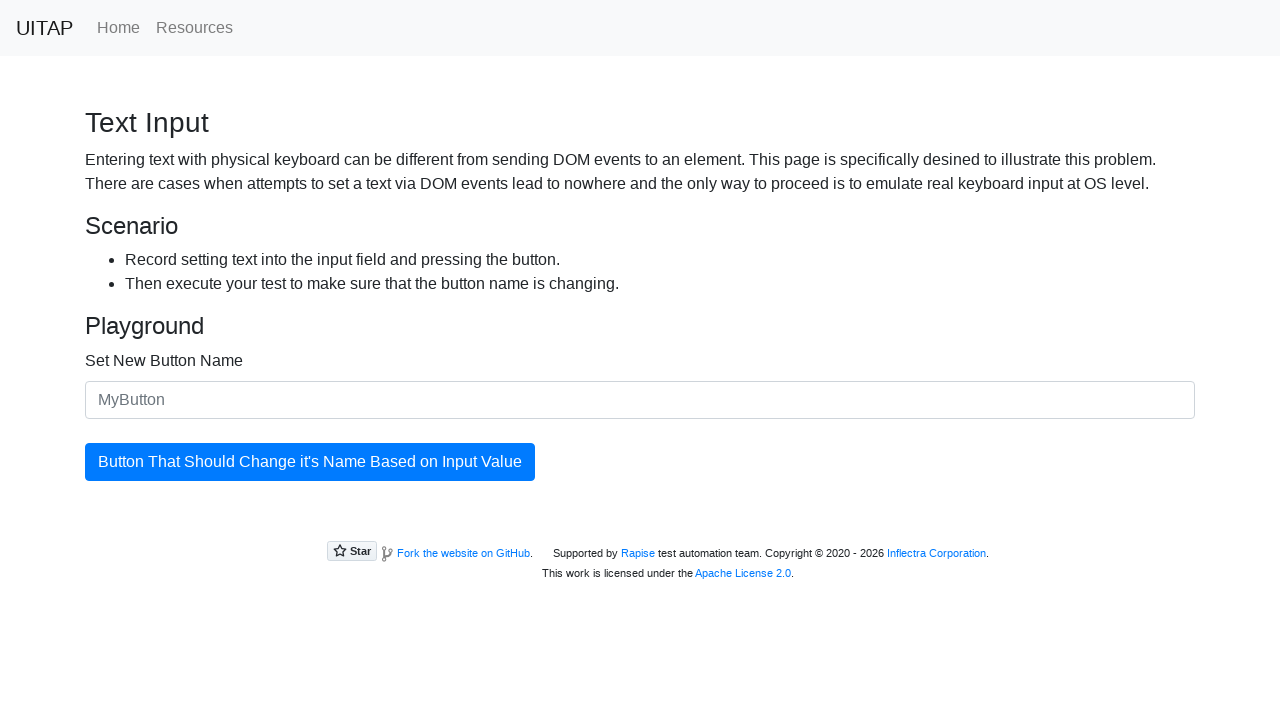

Waited for input field '#newButtonName' to be ready
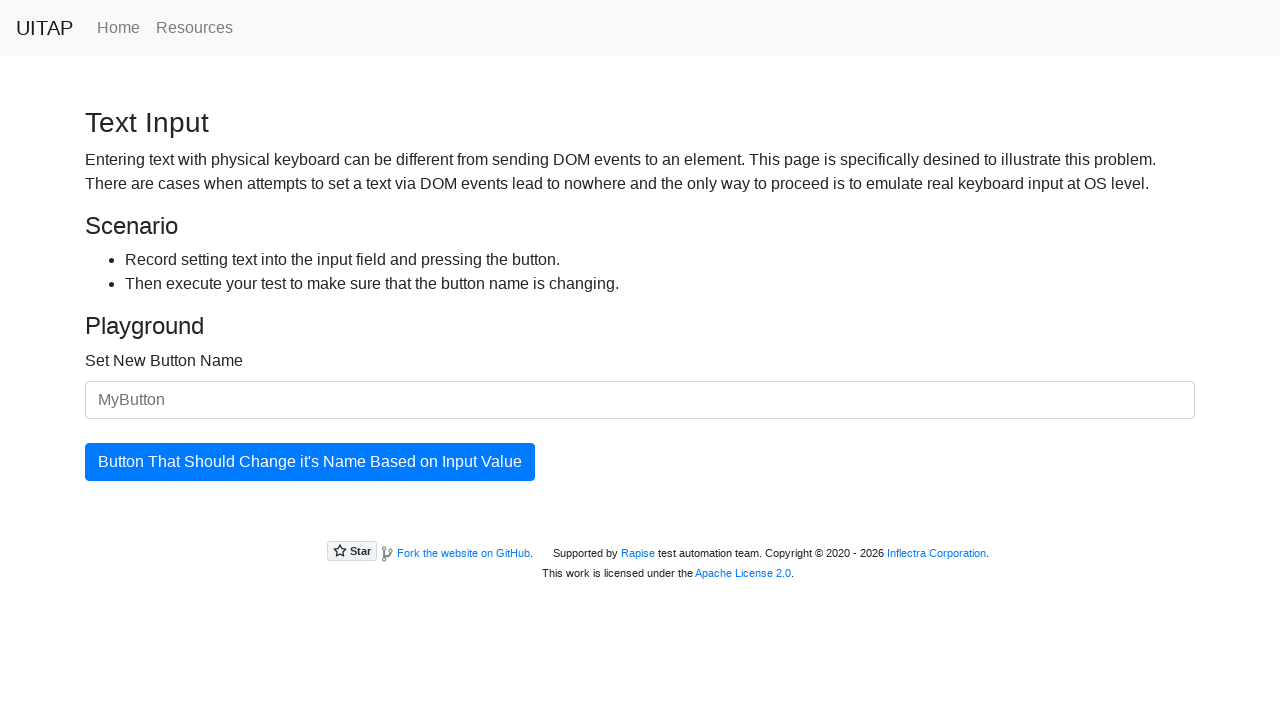

Waited for update button '#updatingButton' to be ready
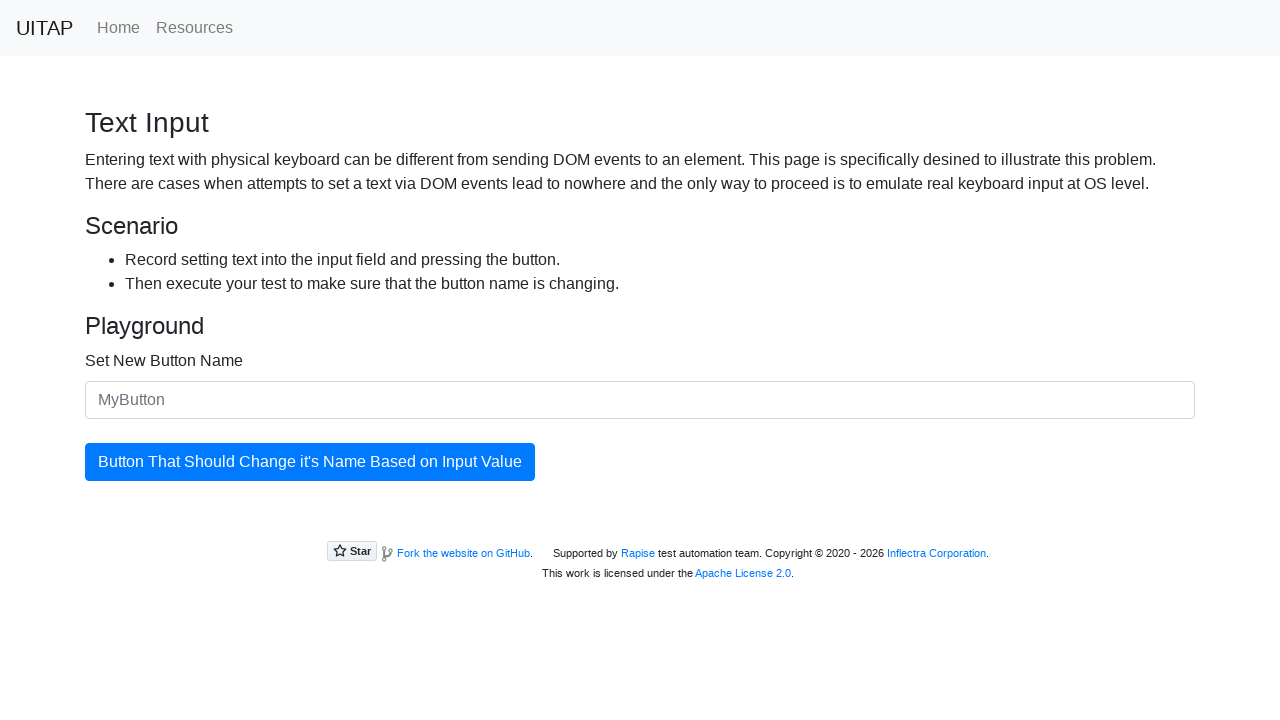

Filled input field with 'Updated Button Text' on #newButtonName
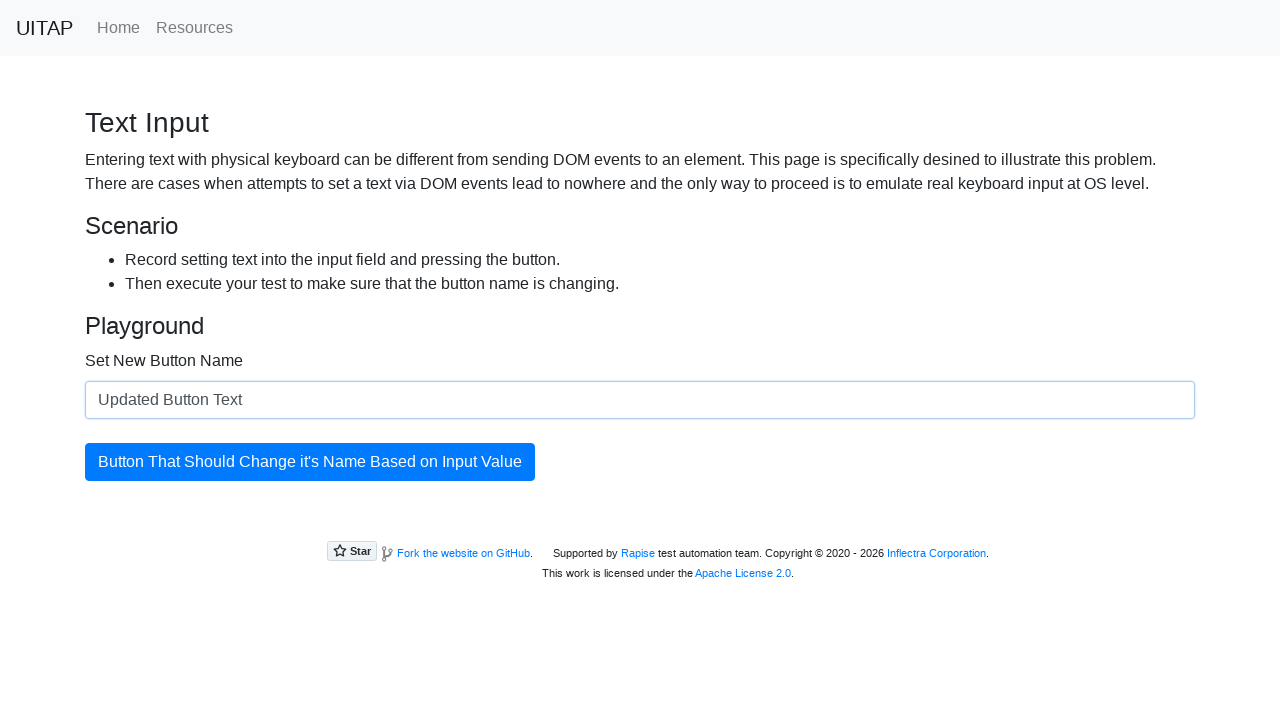

Clicked the update button to apply the new text at (310, 462) on #updatingButton
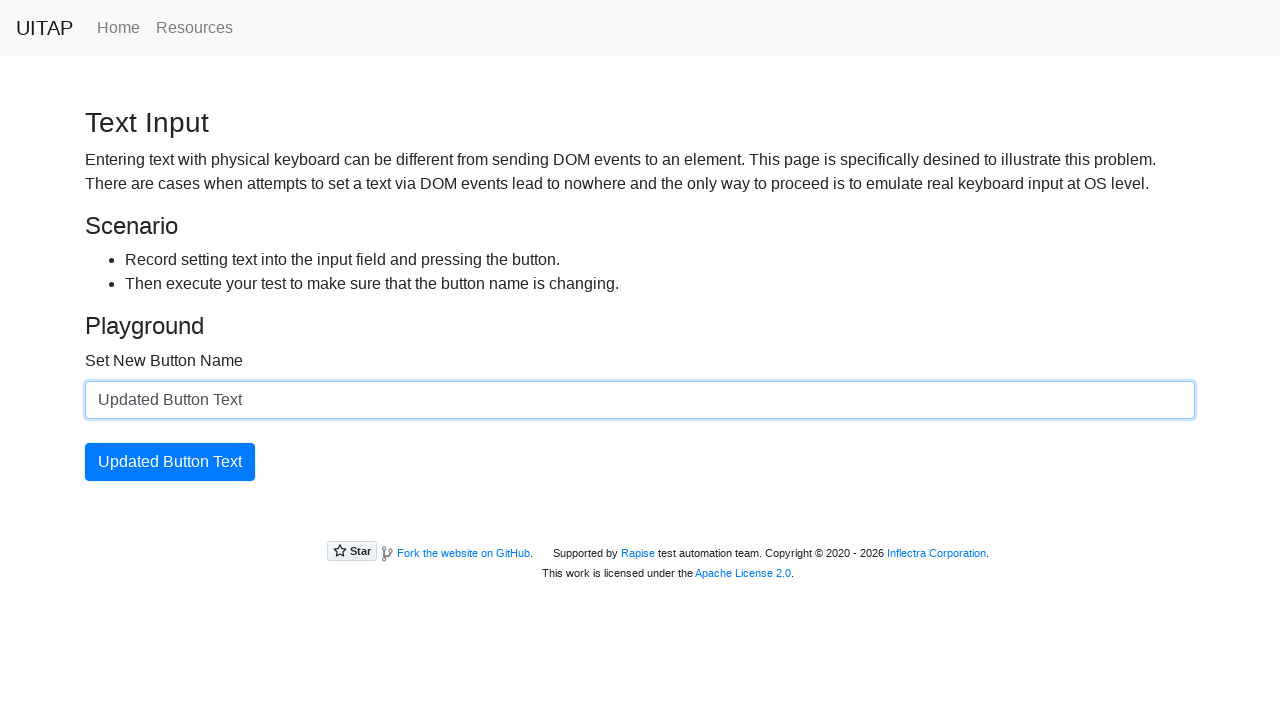

Verified button text was successfully updated to 'Updated Button Text'
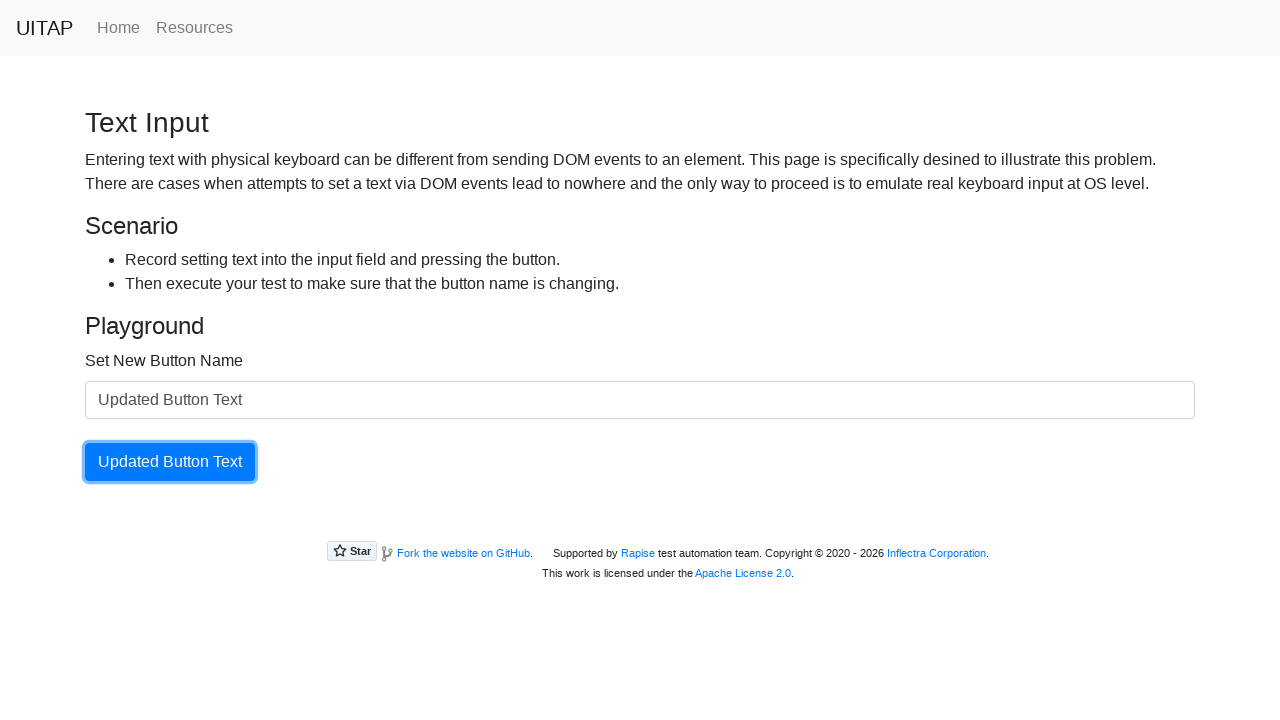

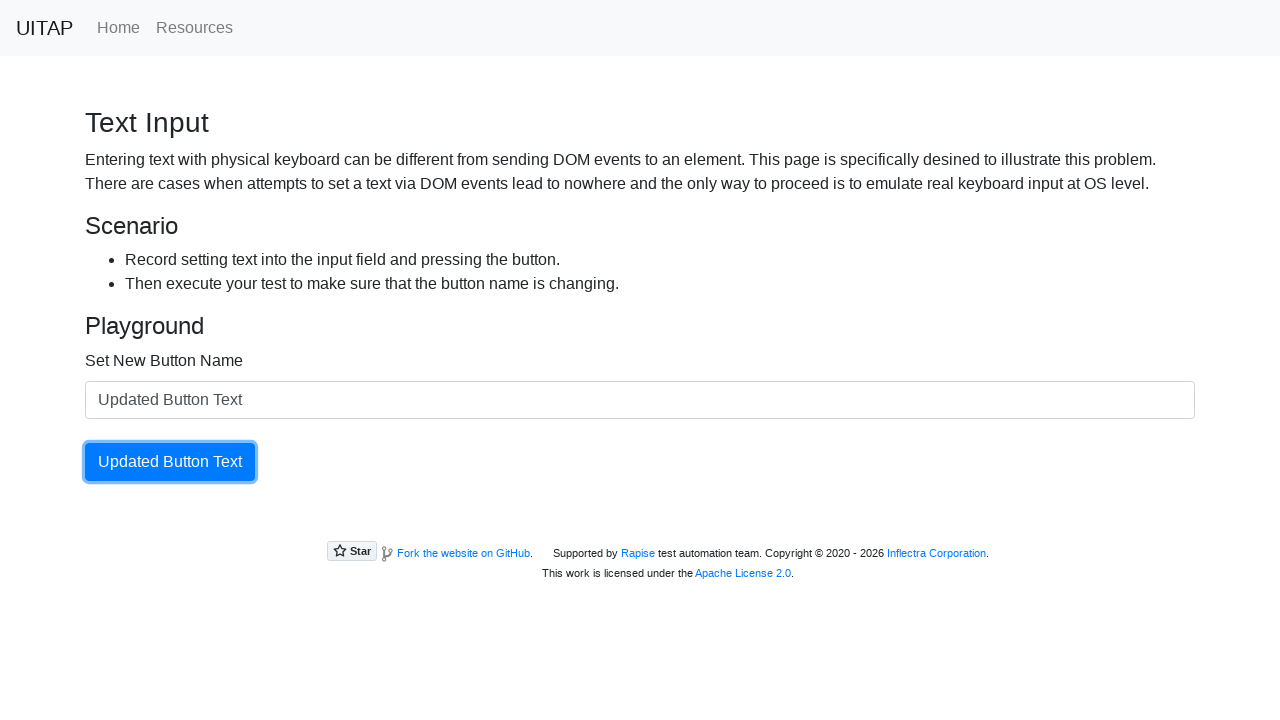